Tests double click functionality by double-clicking on a button element

Starting URL: http://omayo.blogspot.com

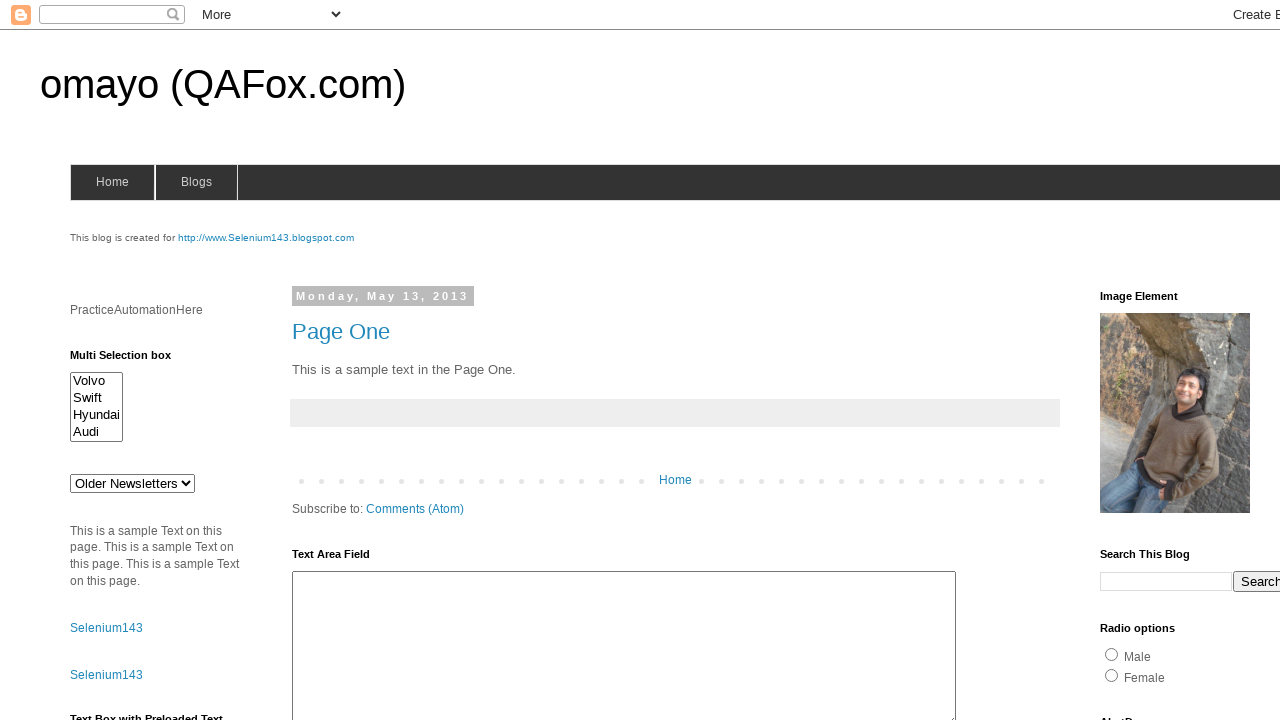

Scrolled button element into view
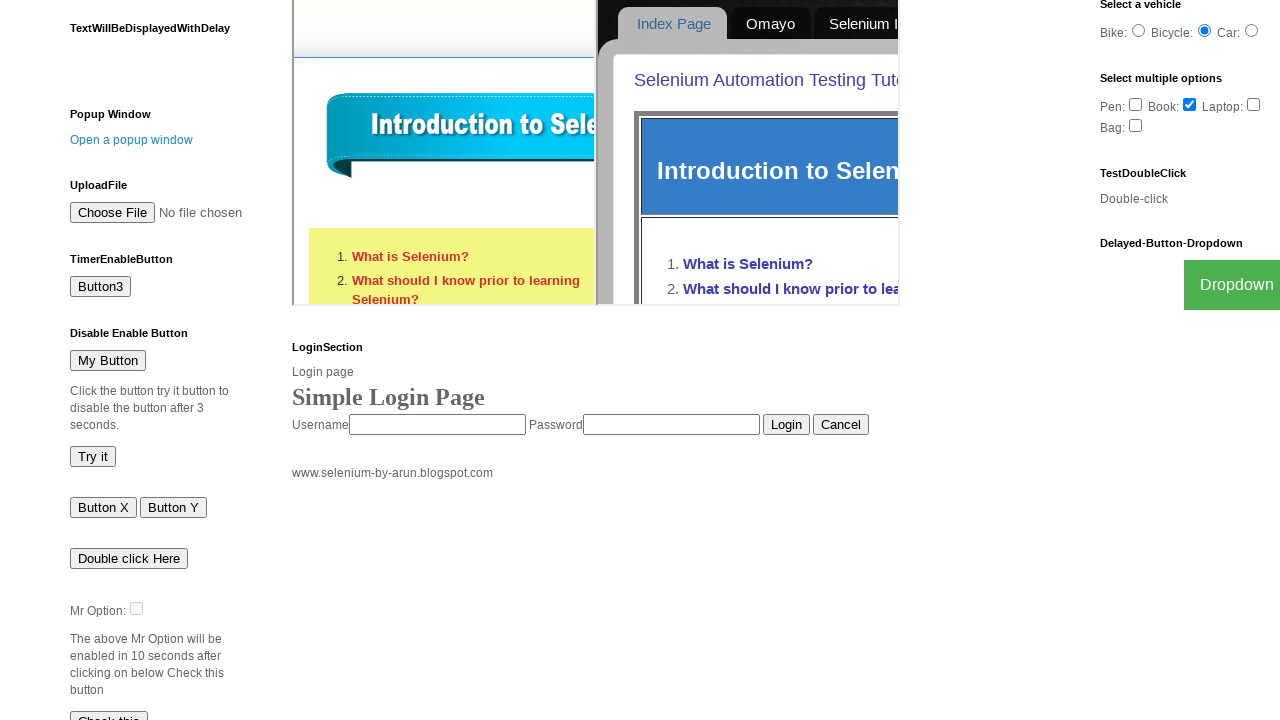

Double-clicked on 'Double click Here' button at (129, 558) on xpath=//button[contains(text(),'Double click Here')]
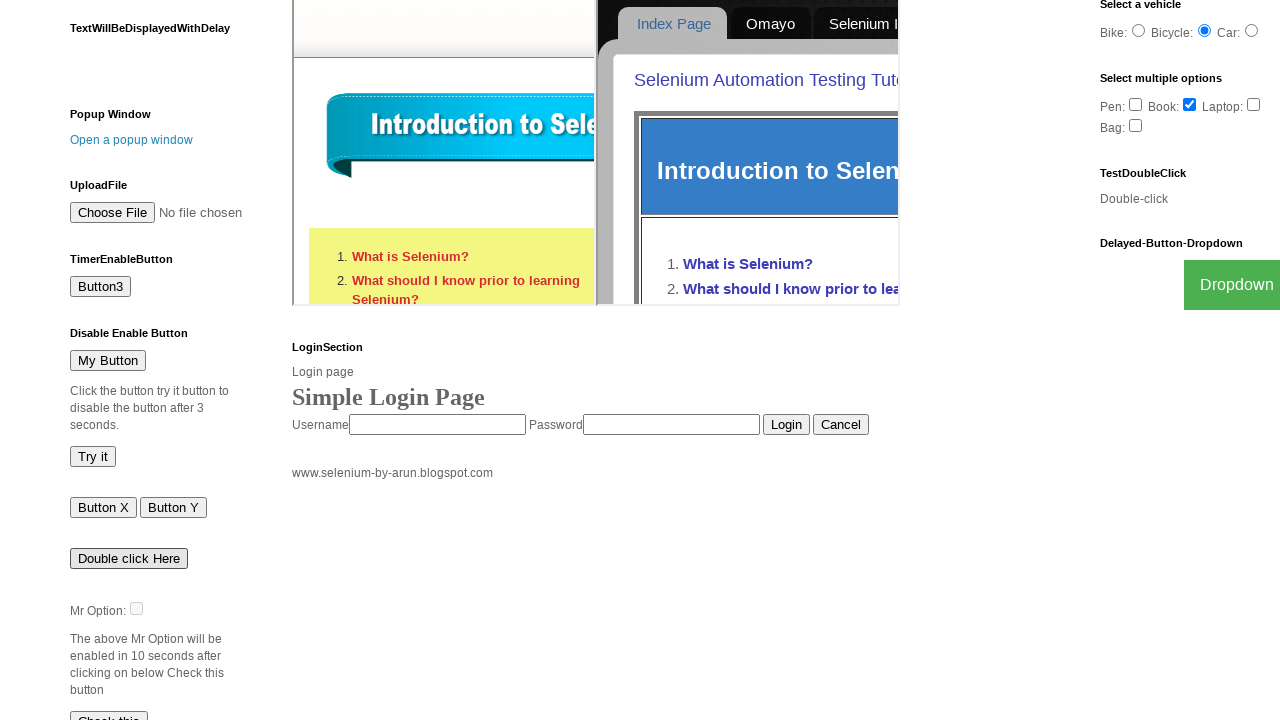

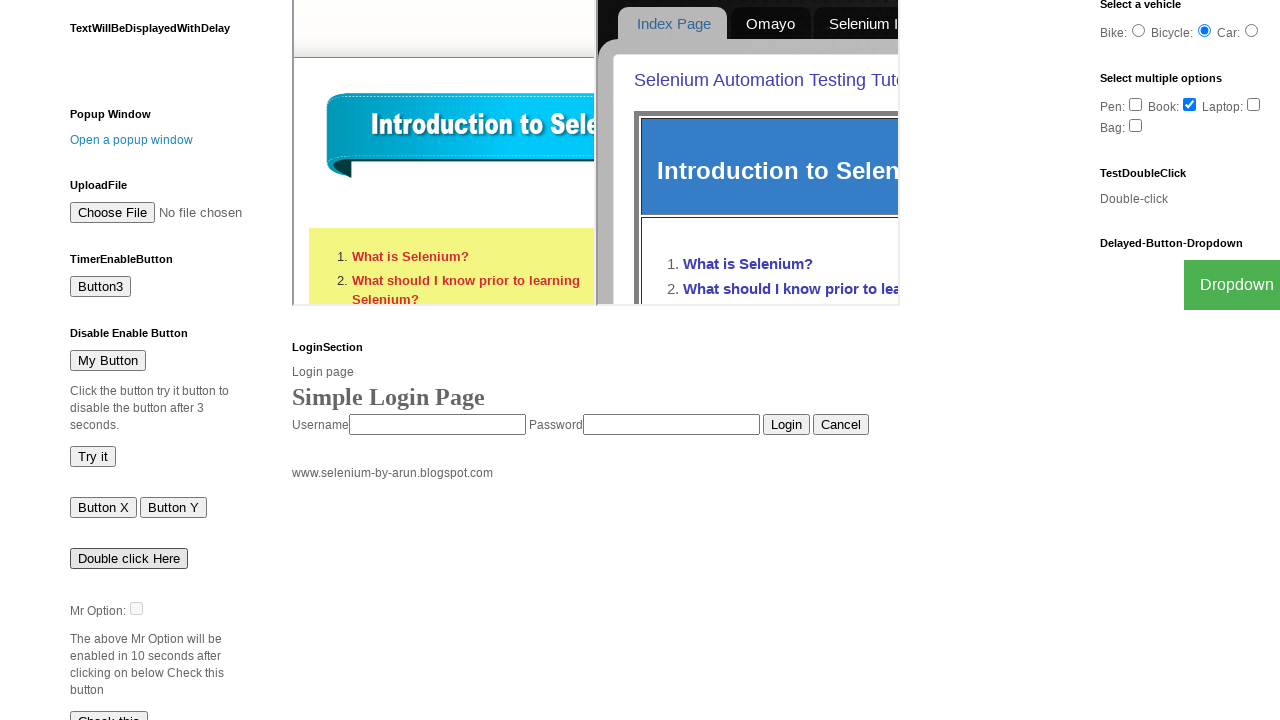